Searches for bags on AJIO website, filters by Men and Fashion Bags categories, and verifies the display of product information including total items count, brand names, and bag names

Starting URL: https://www.ajio.com

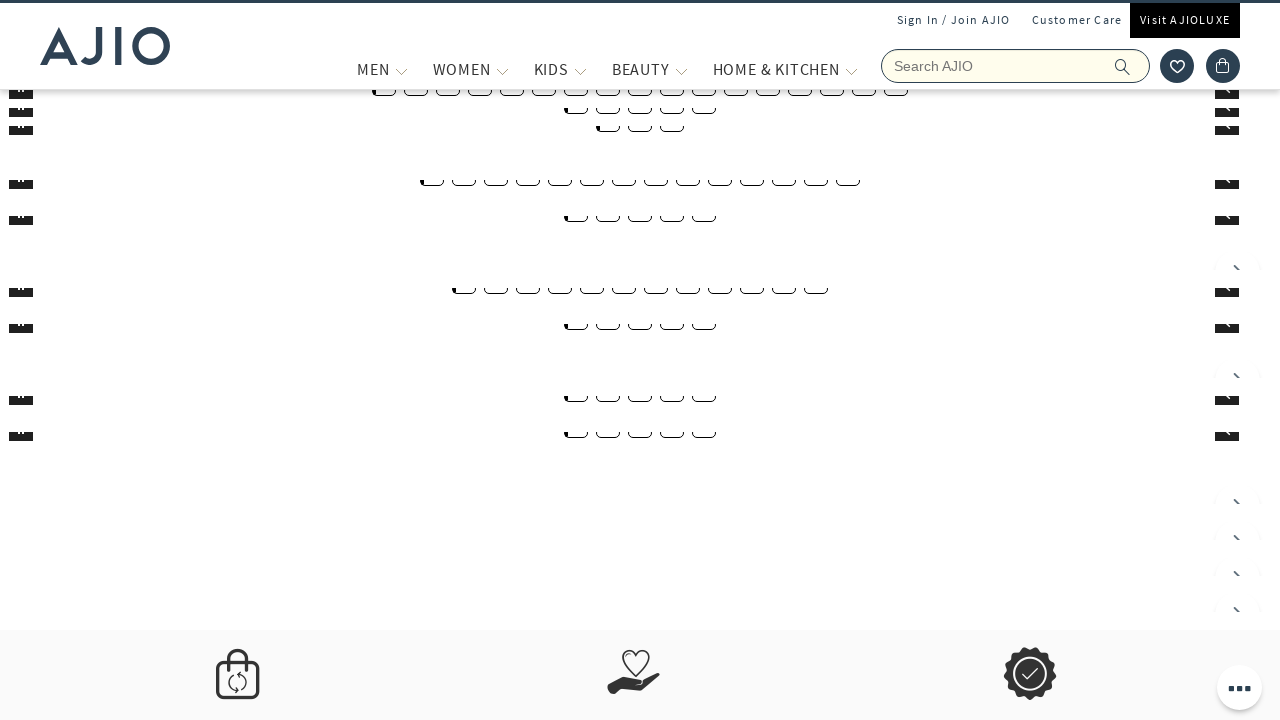

Filled search box with 'Bags' on input.react-autosuggest__input.react-autosuggest__input--open
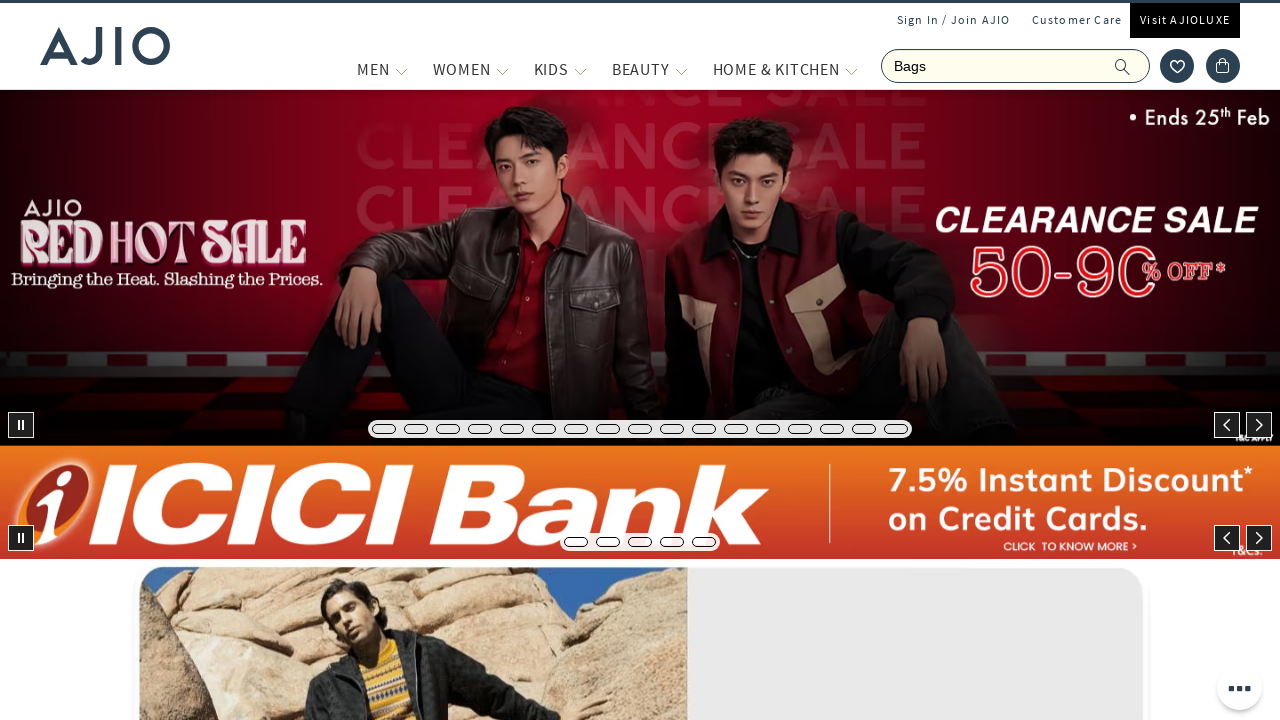

Pressed Enter to search for bags on input.react-autosuggest__input.react-autosuggest__input--open
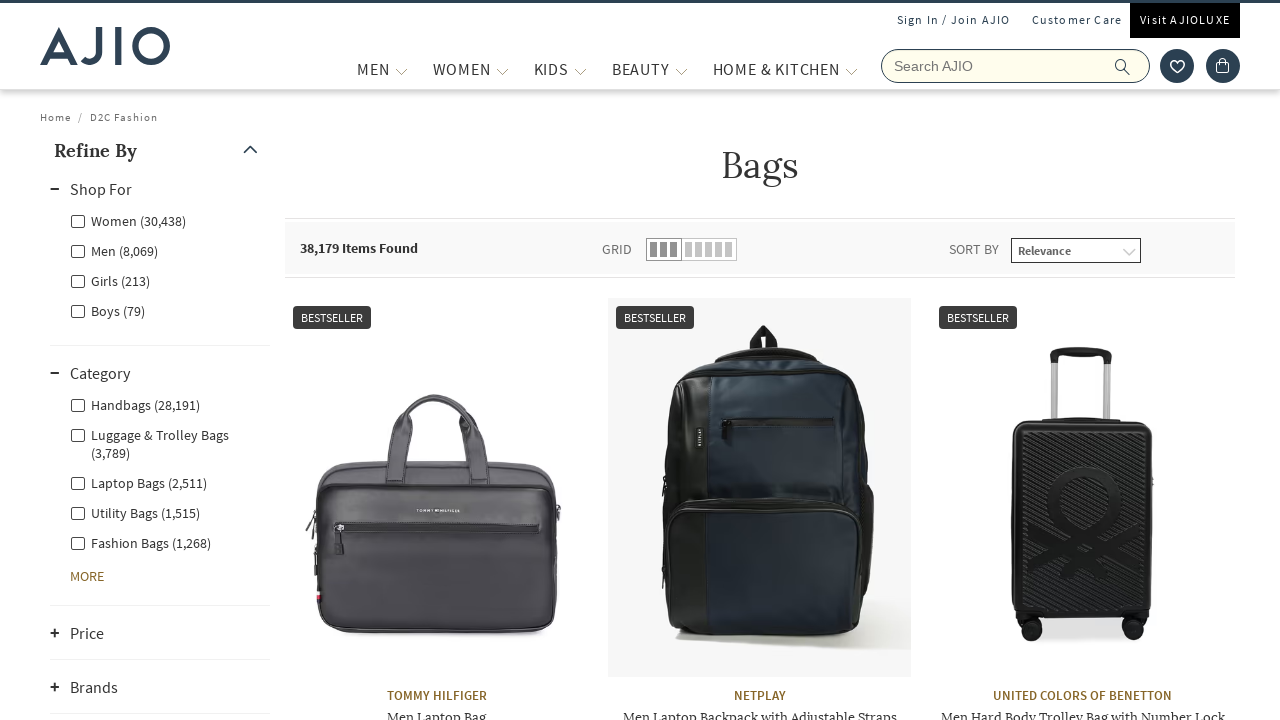

Clicked 'Men' category filter at (160, 250) on (//div[@class = 'facet-linkhead'])[2]
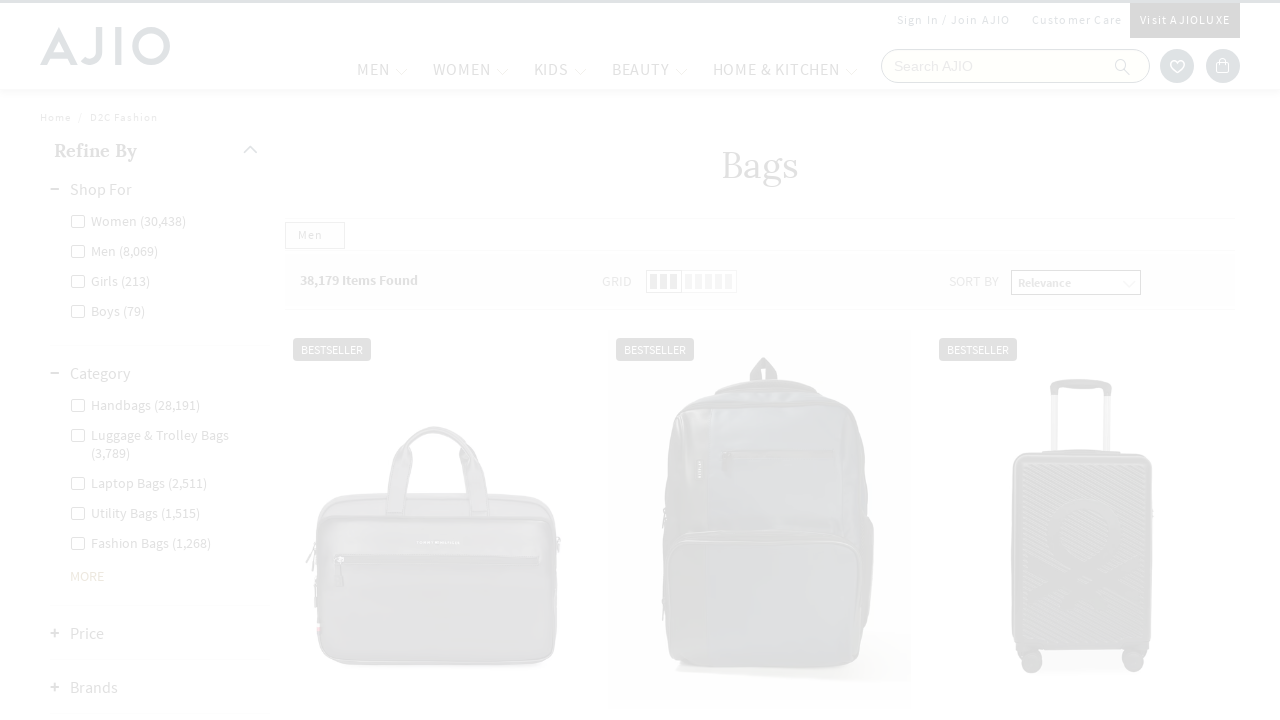

Clicked 'Fashion Bags' category filter using JavaScript
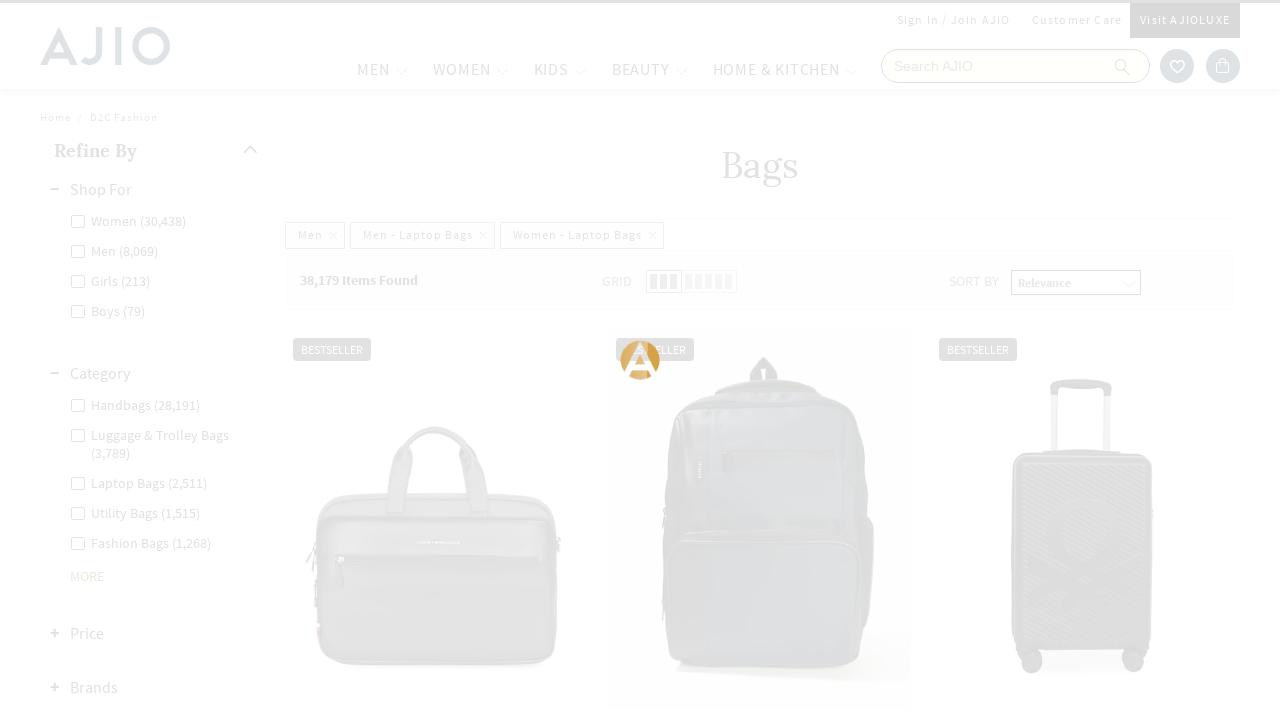

Search results loaded with filtered products
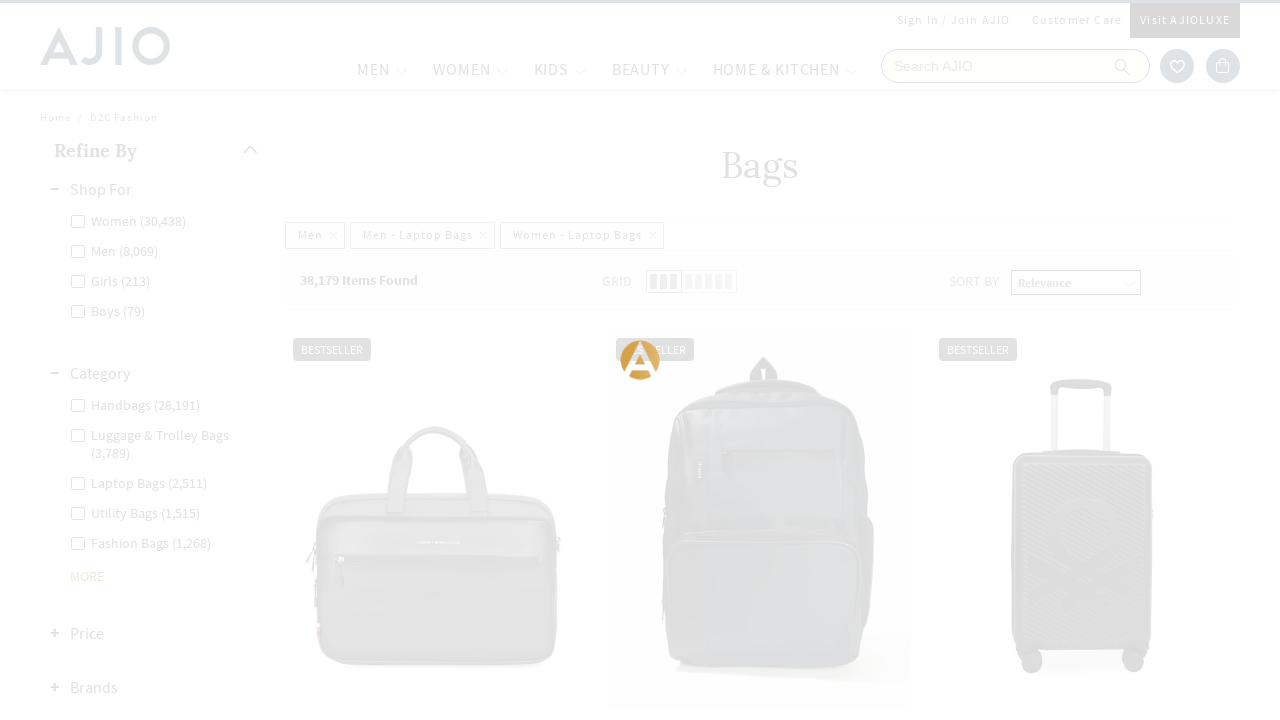

Verified total items count: 38,179 Items Found
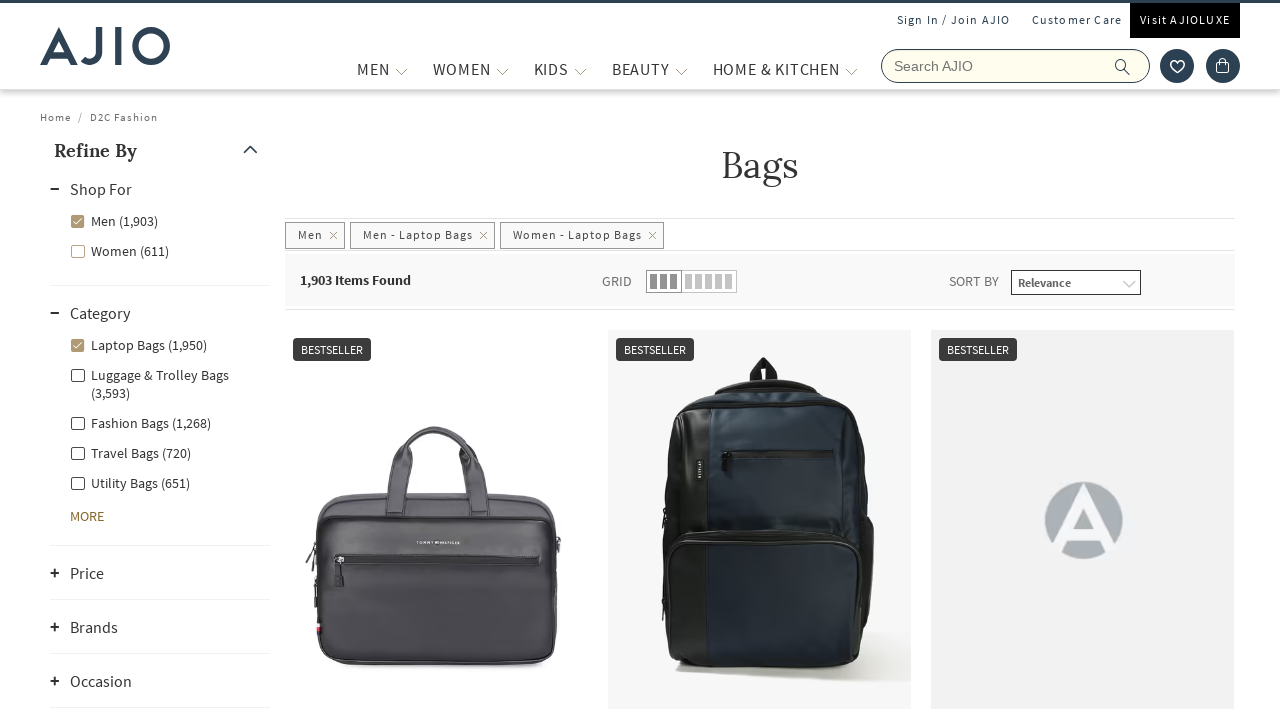

Verified brand names displayed: 45 brands found
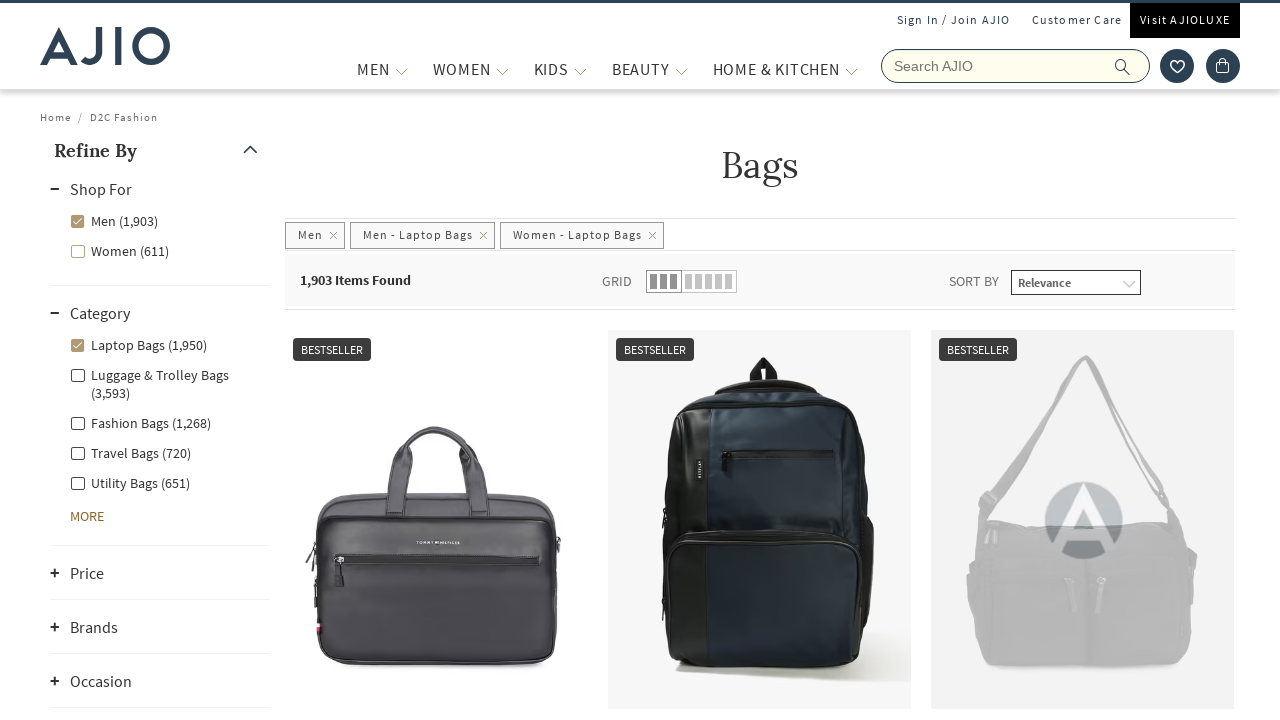

Verified bag names displayed: 45 bag names found
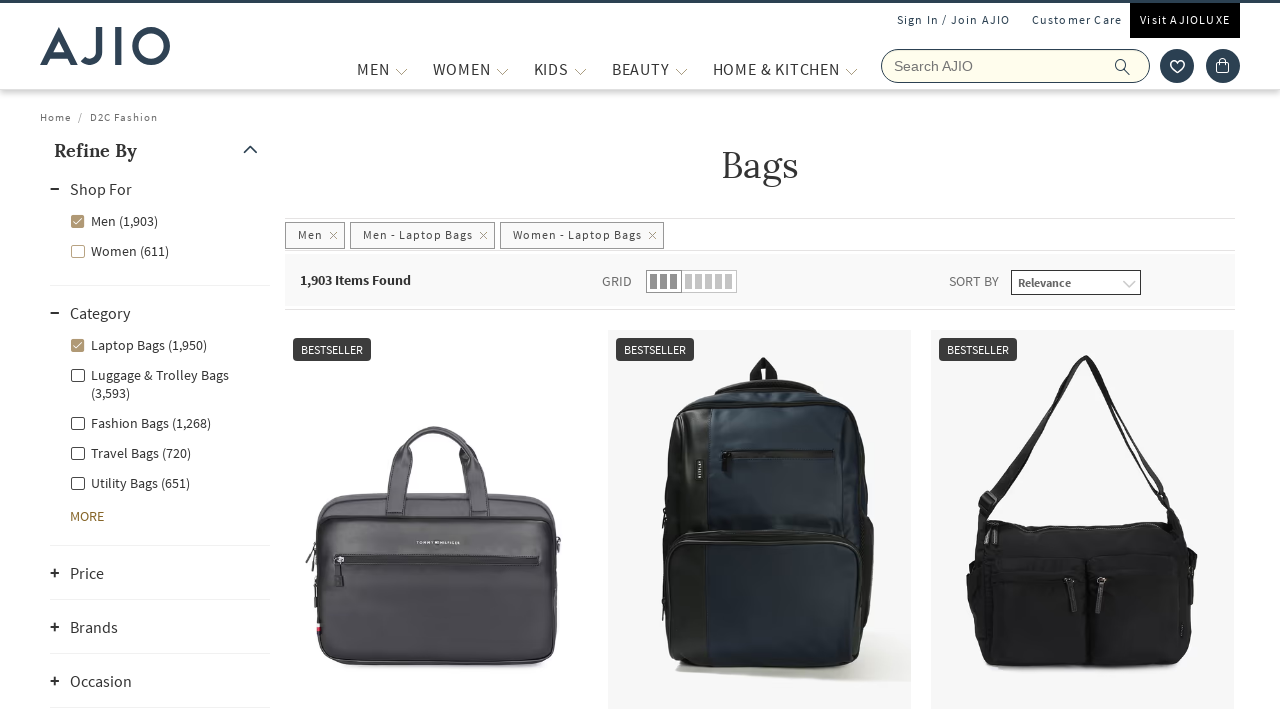

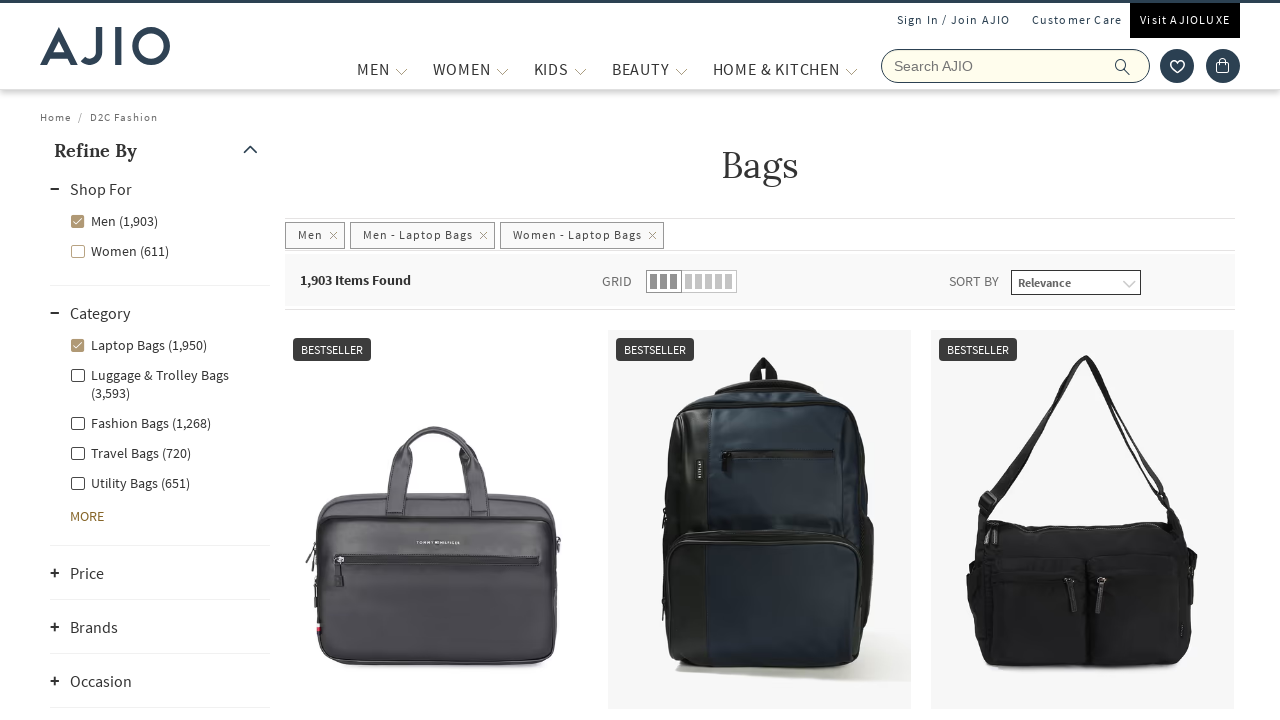